Tests handling of JavaScript dialog popups by setting up a dialog handler to accept alerts and clicking a confirm button

Starting URL: https://rahulshettyacademy.com/AutomationPractice/

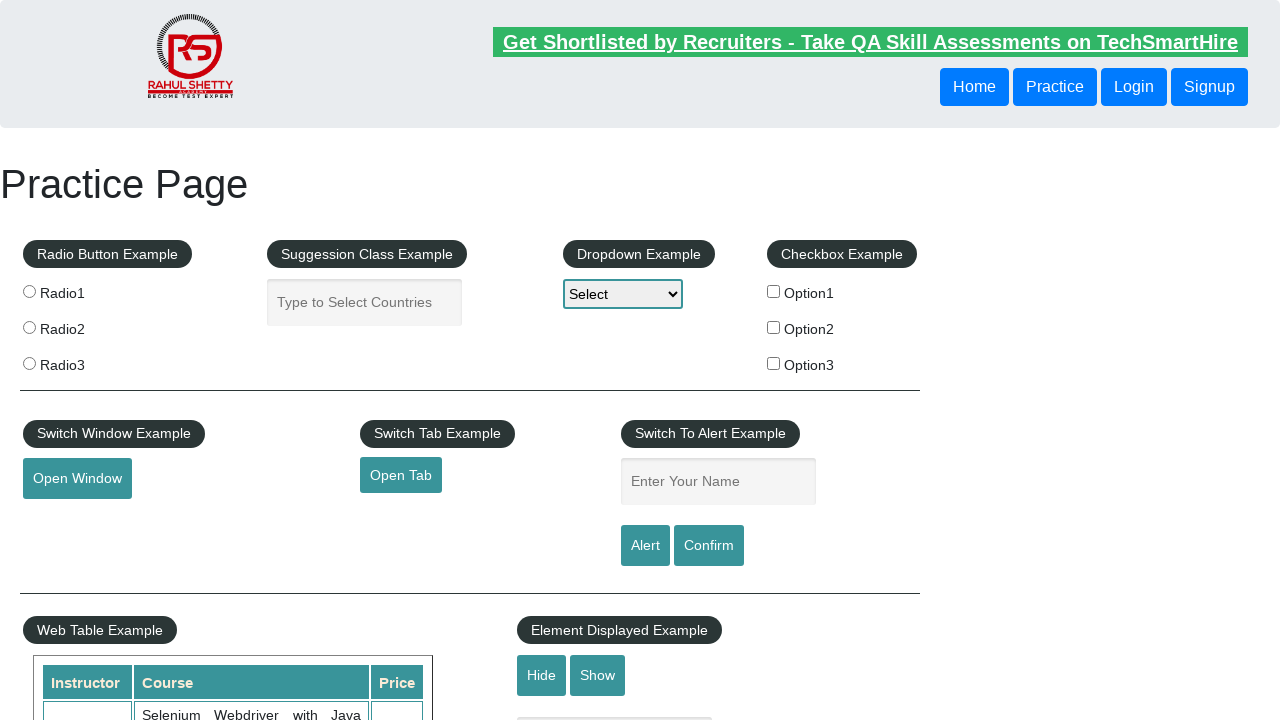

Waited for text box to be visible
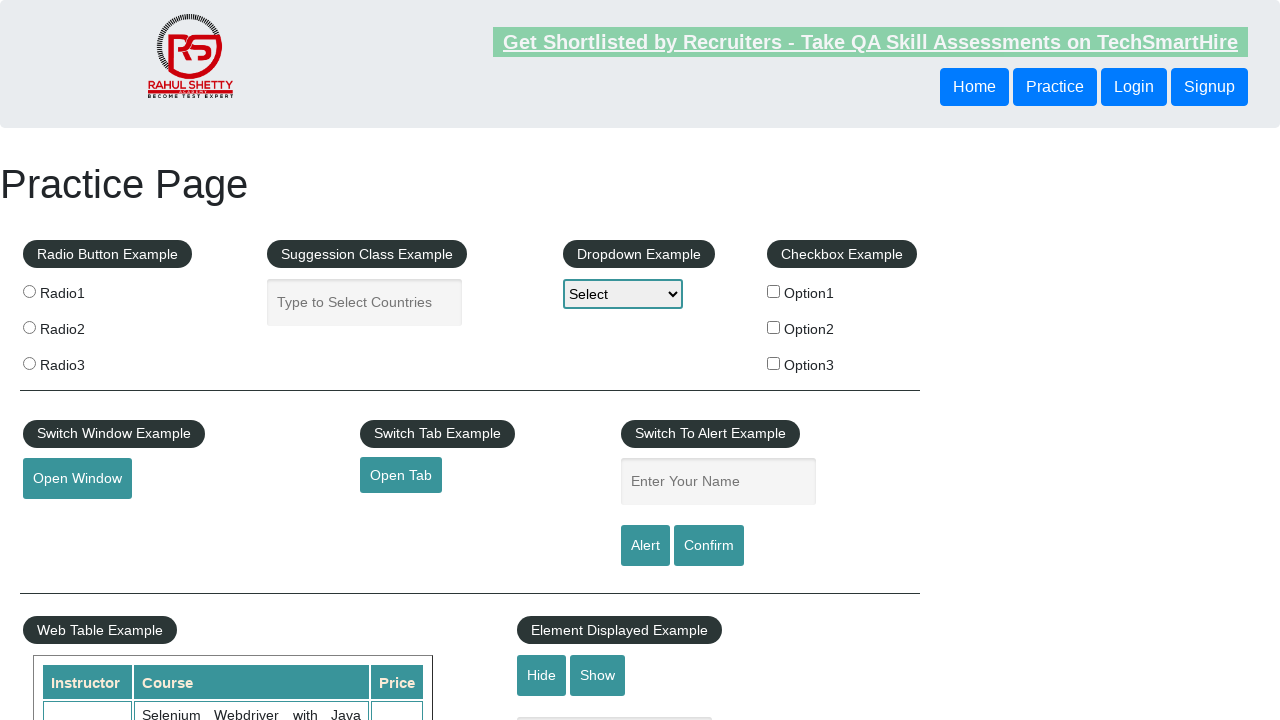

Set up dialog handler to accept popups
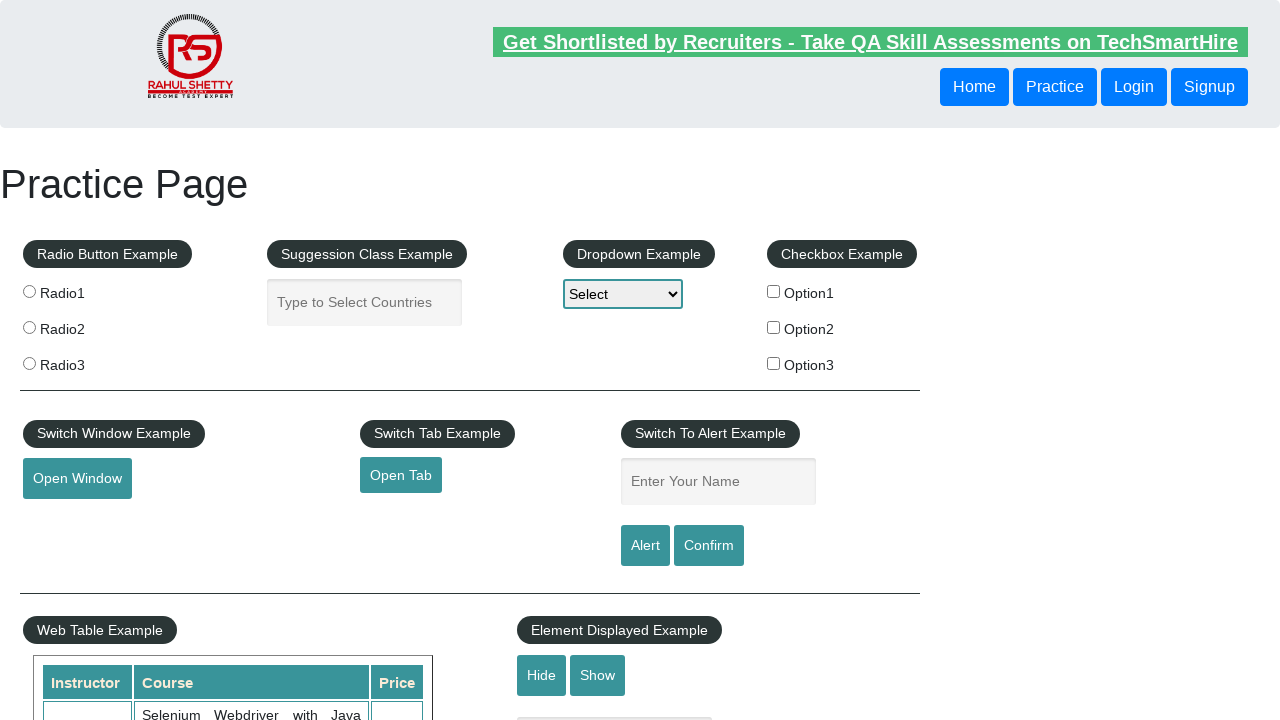

Clicked confirm button to trigger dialog at (709, 546) on #confirmbtn
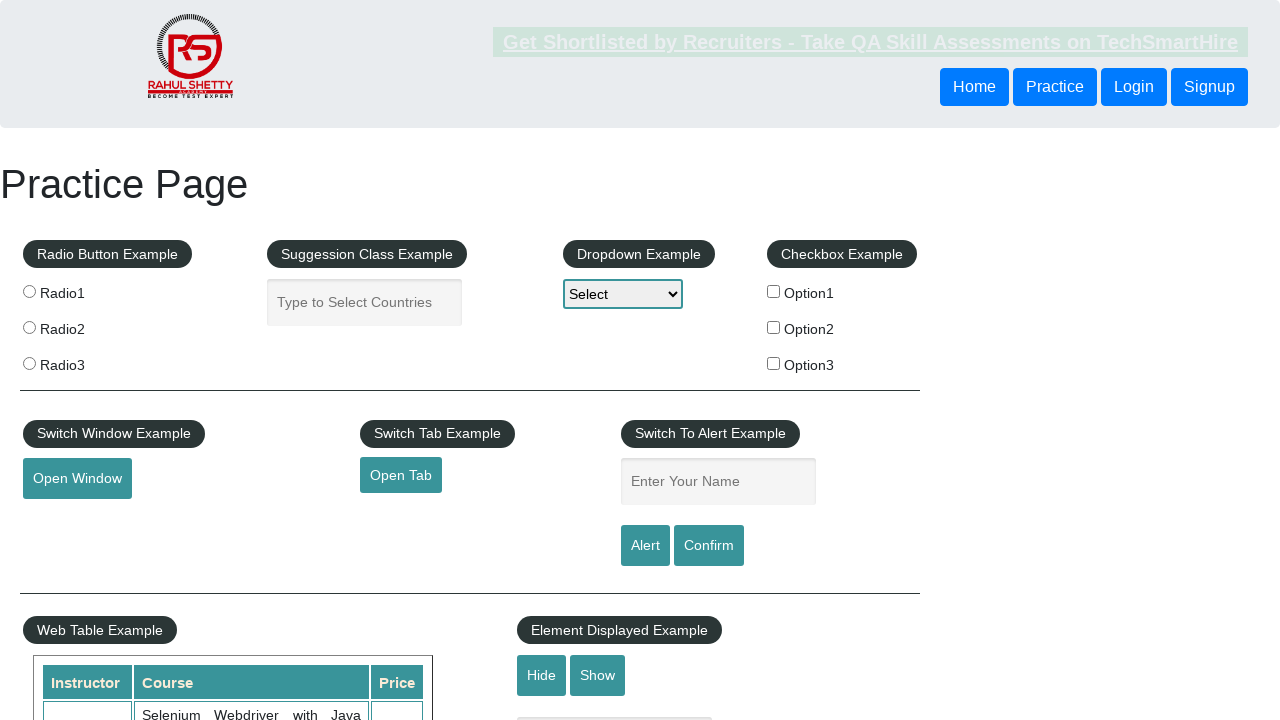

Waited for dialog to be processed
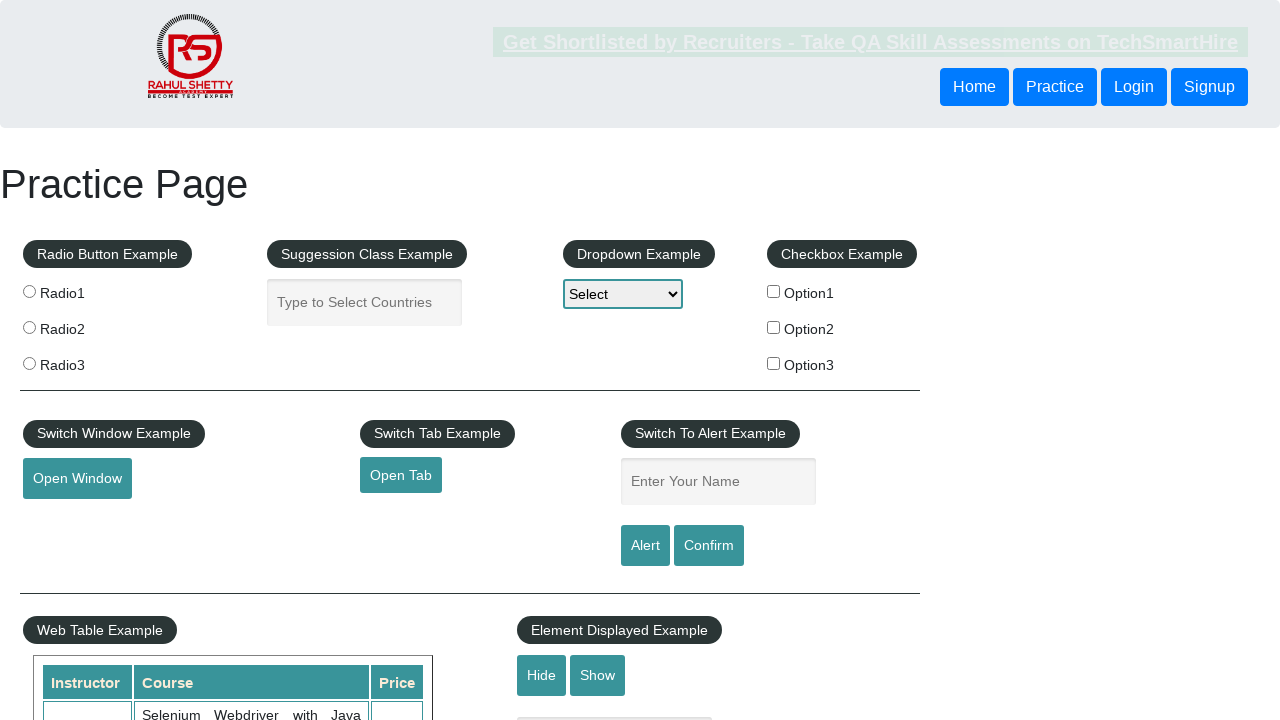

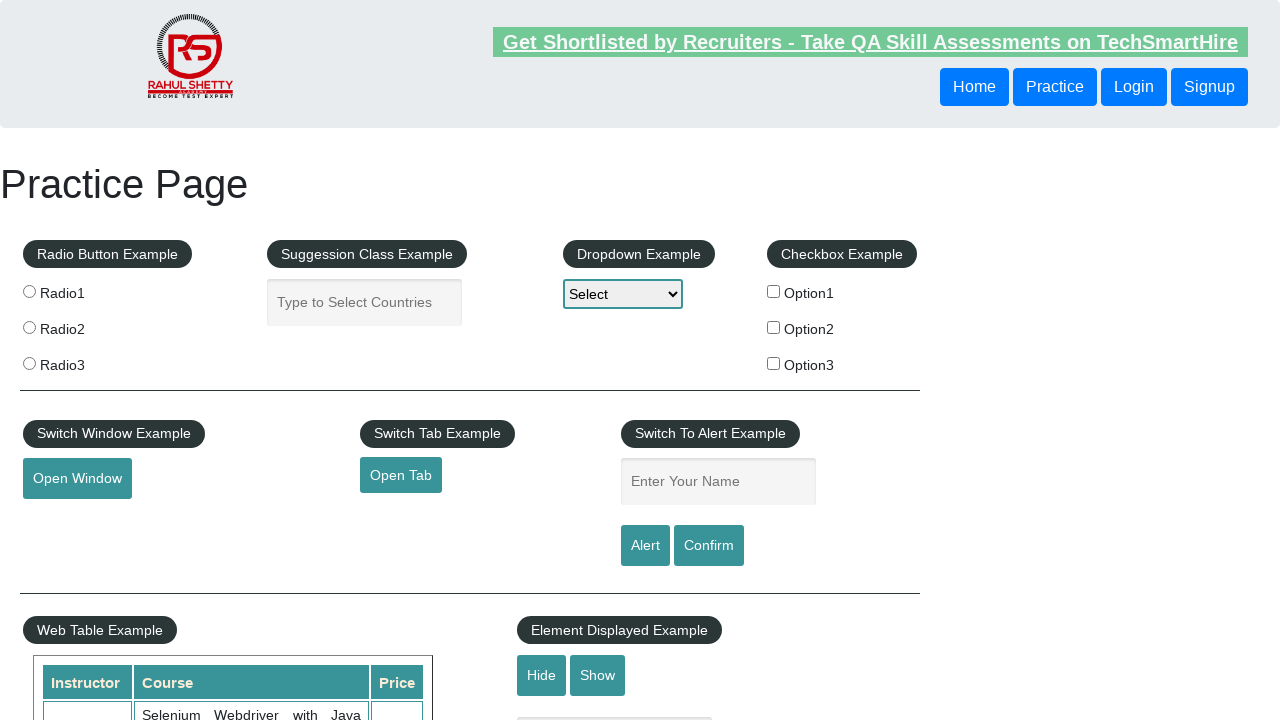